Tests JavaScript alert handling by clicking a button that triggers an alert, accepting the alert, and verifying the result message

Starting URL: https://testcenter.techproeducation.com/index.php?page=javascript-alerts

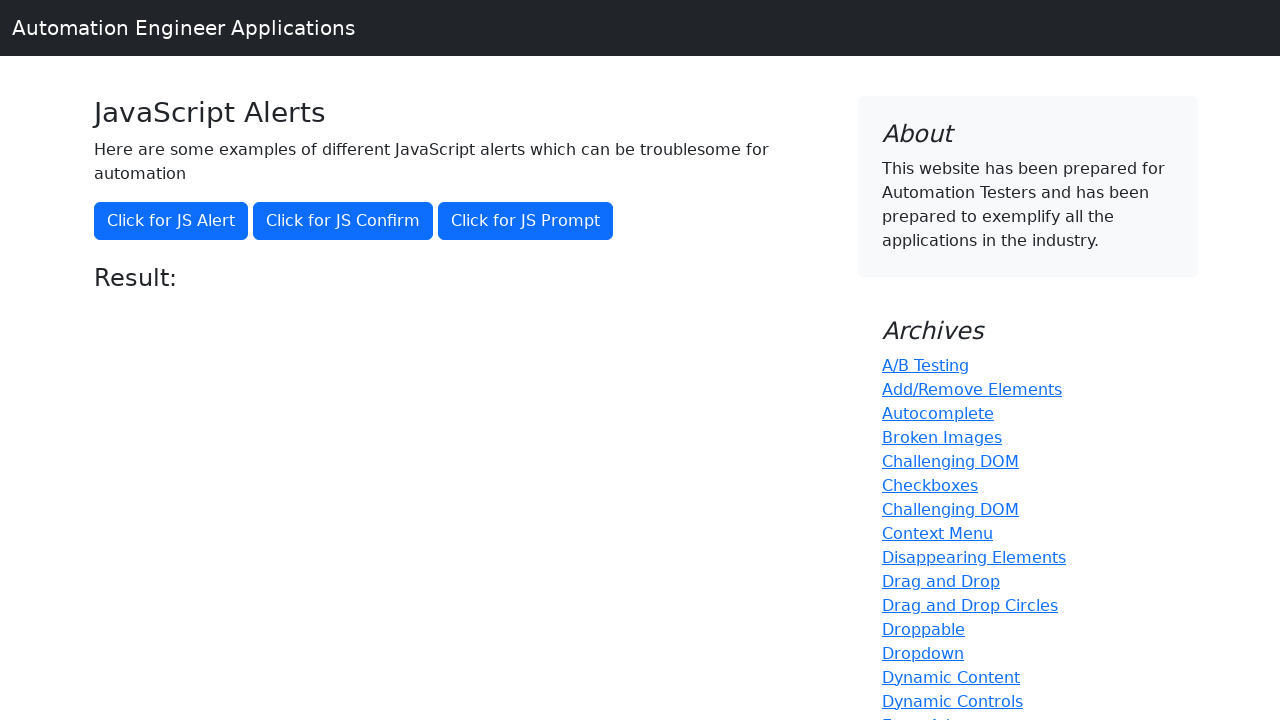

Clicked button to trigger JavaScript alert at (171, 221) on xpath=//button[text()='Click for JS Alert']
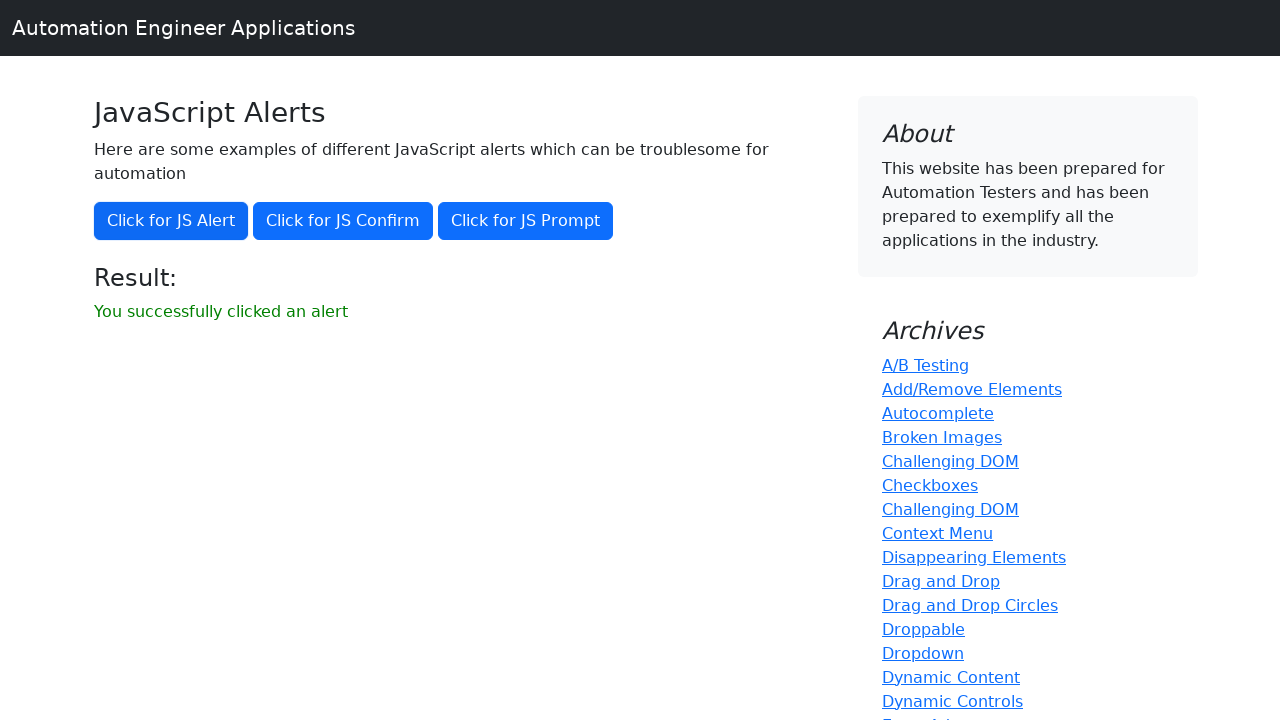

Set up dialog handler to accept alert
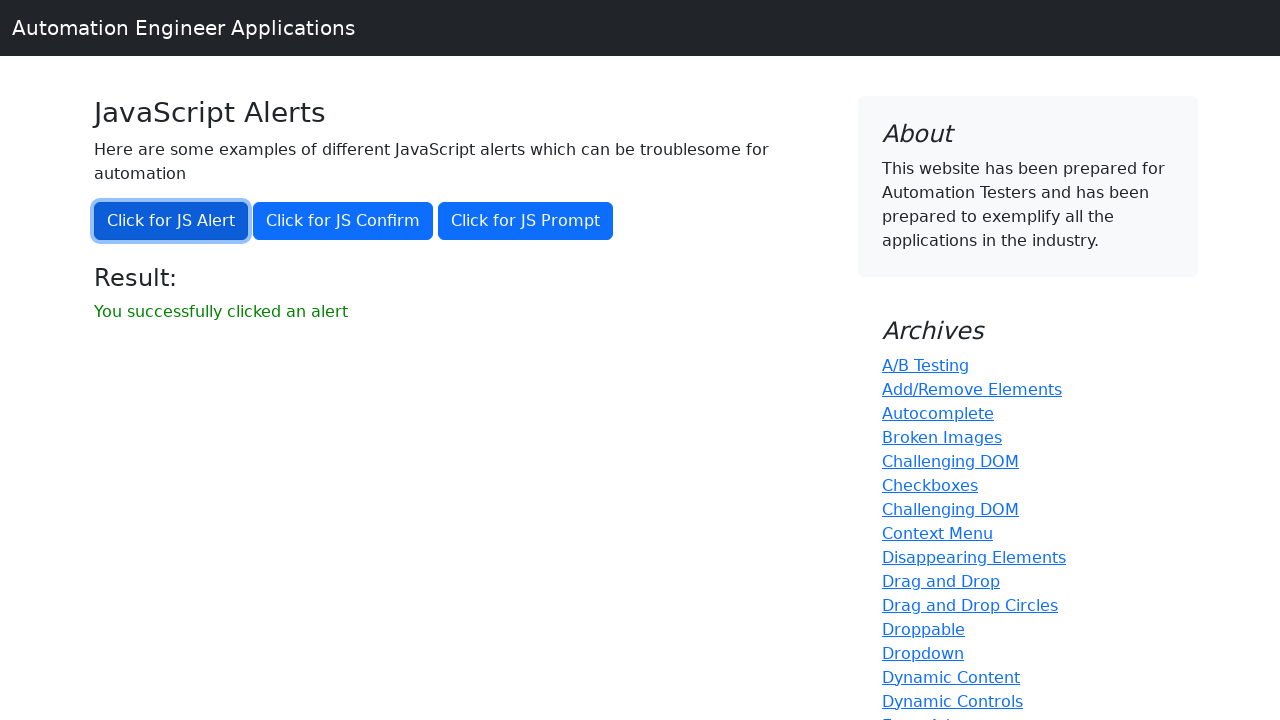

Result message element loaded after accepting alert
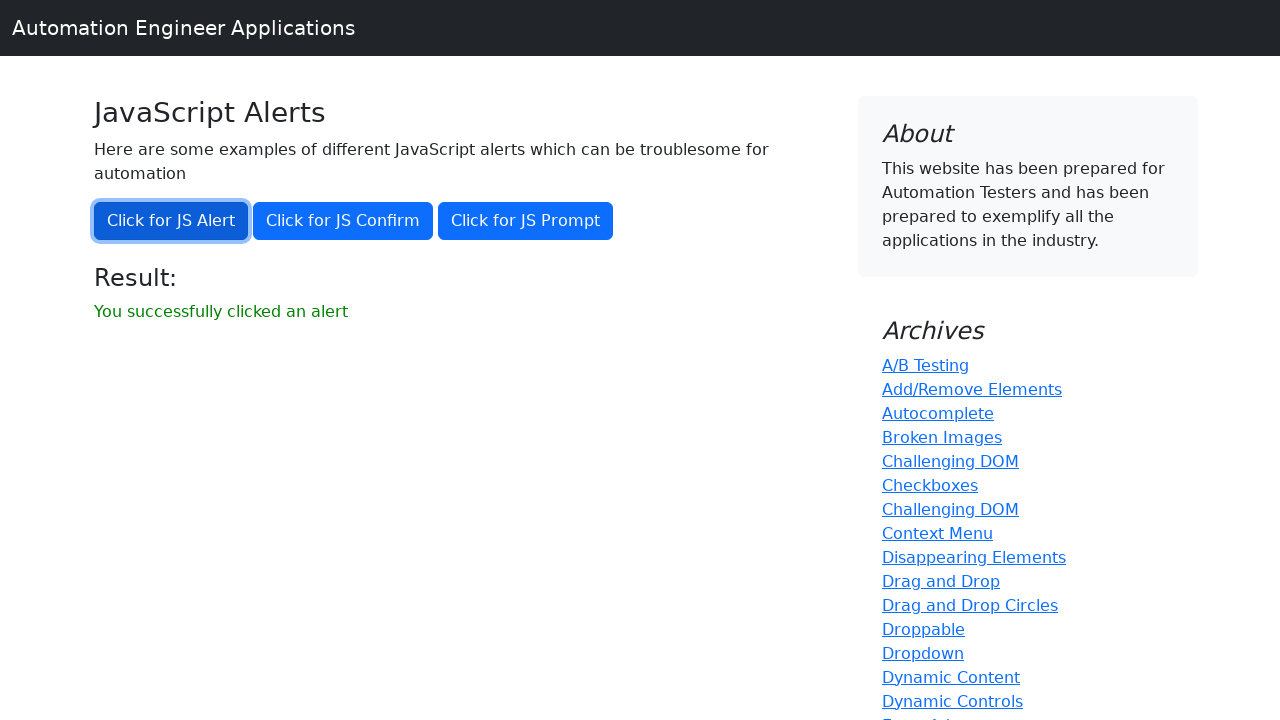

Retrieved result message text
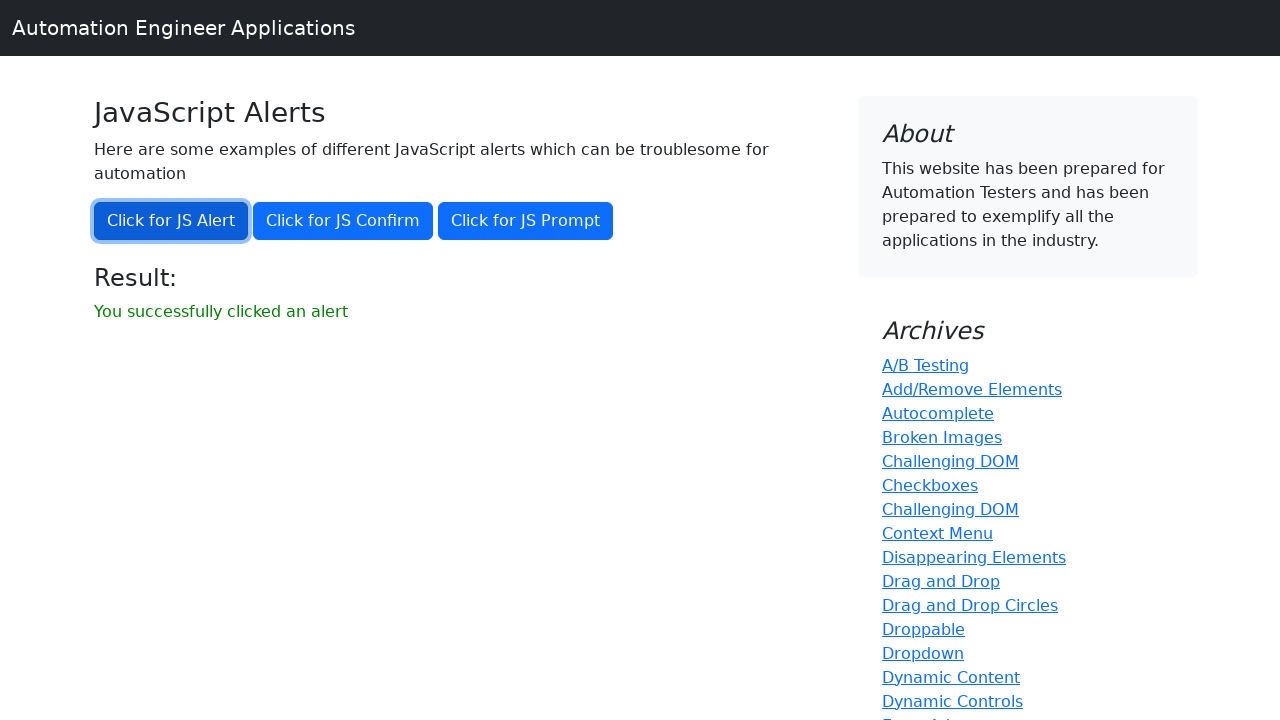

Verified result message matches expected text 'You successfully clicked an alert'
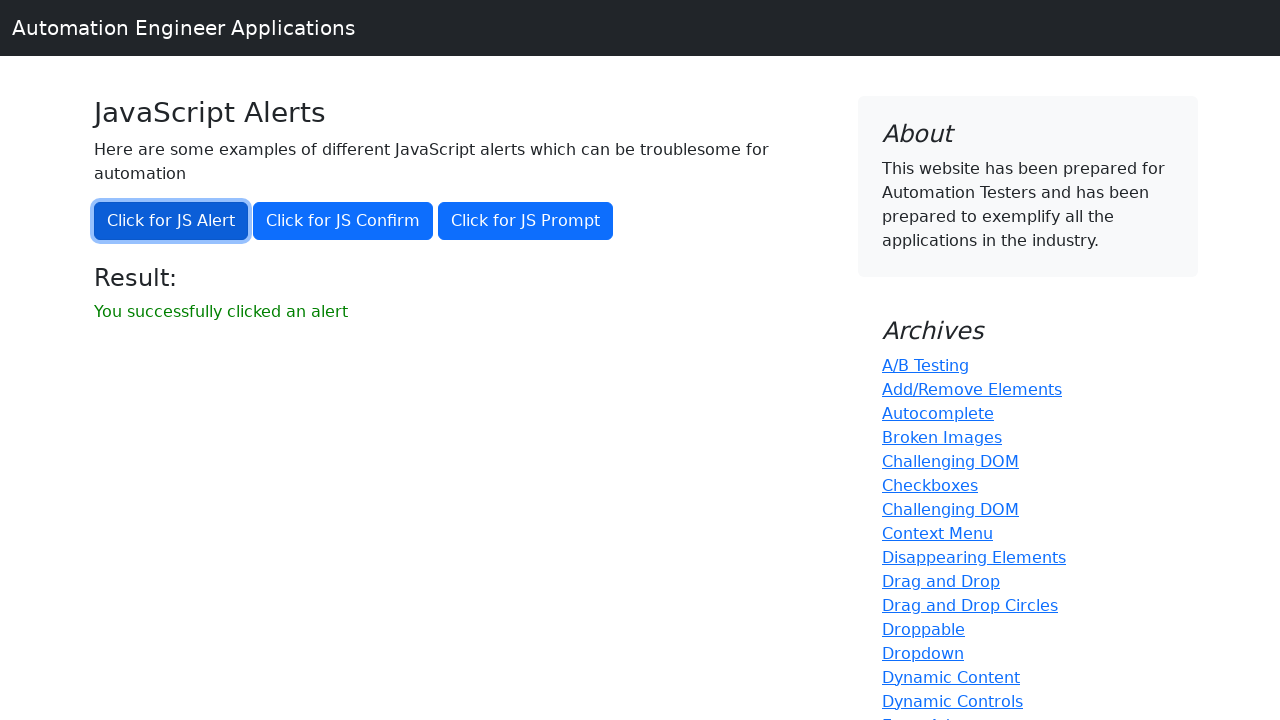

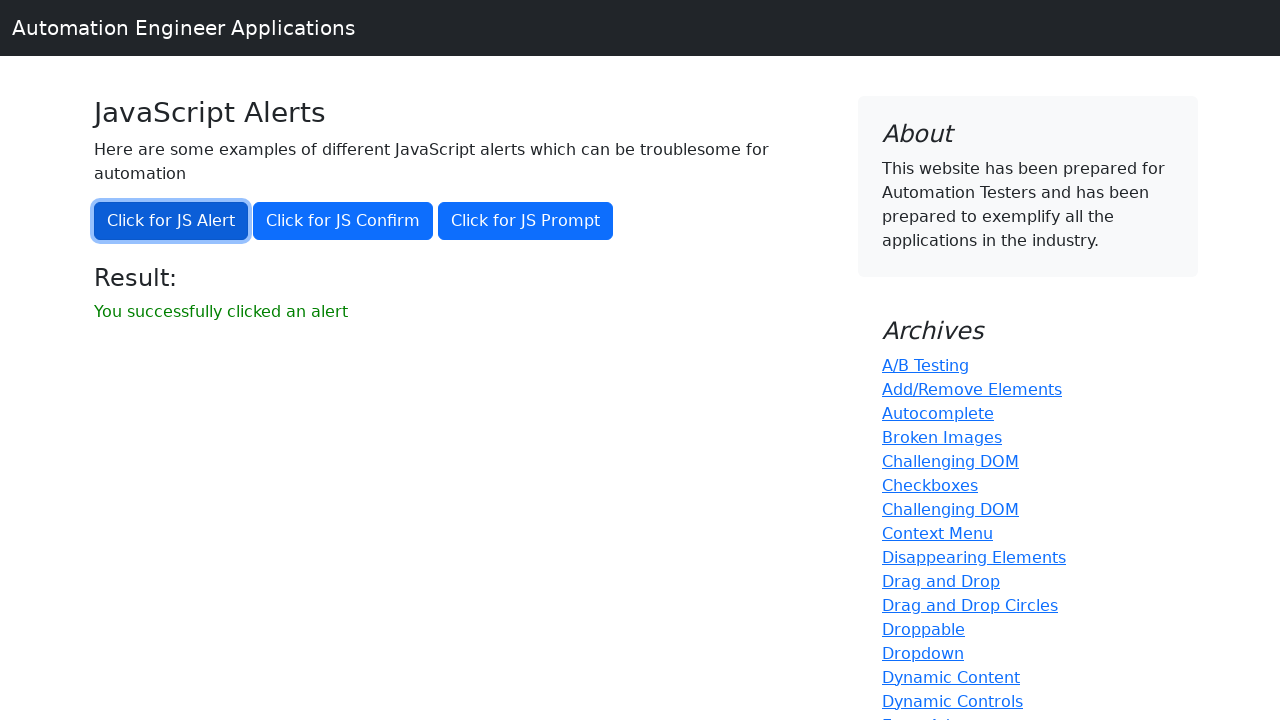